Tests horizontal slider functionality by moving the slider and verifying values

Starting URL: https://the-internet.herokuapp.com/

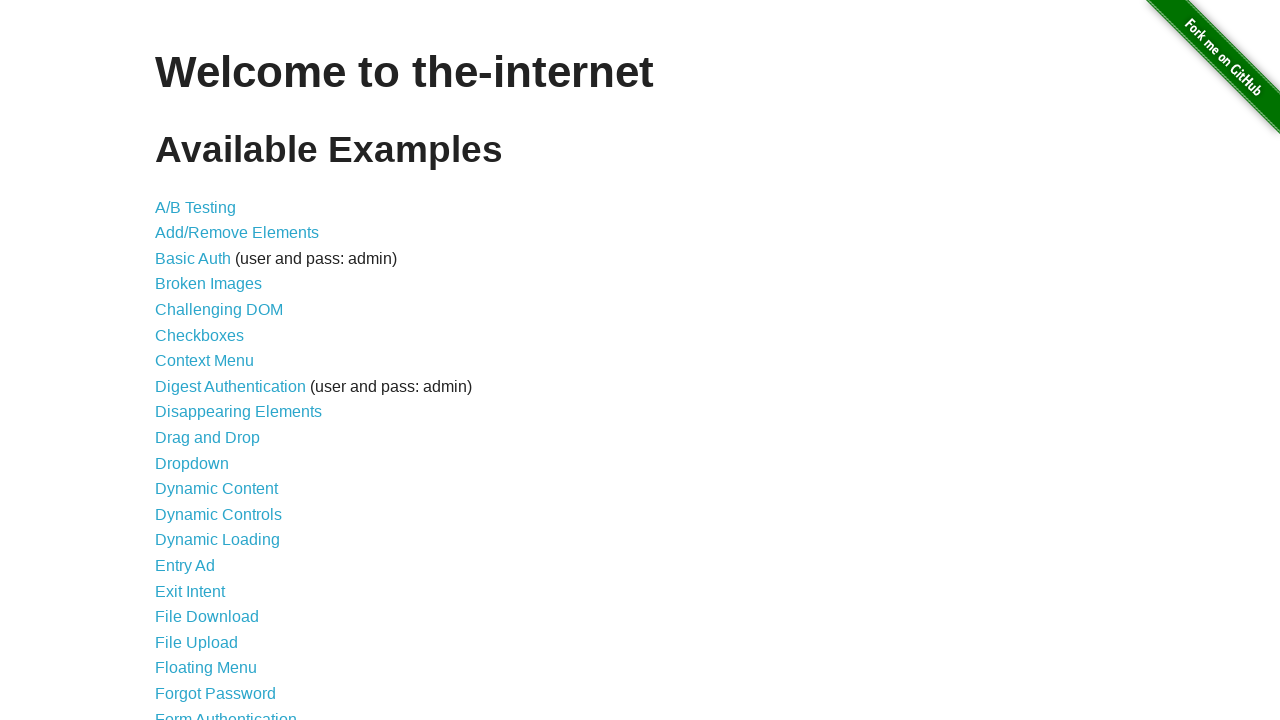

Clicked on Horizontal Slider link at (214, 361) on text=Horizontal Slider
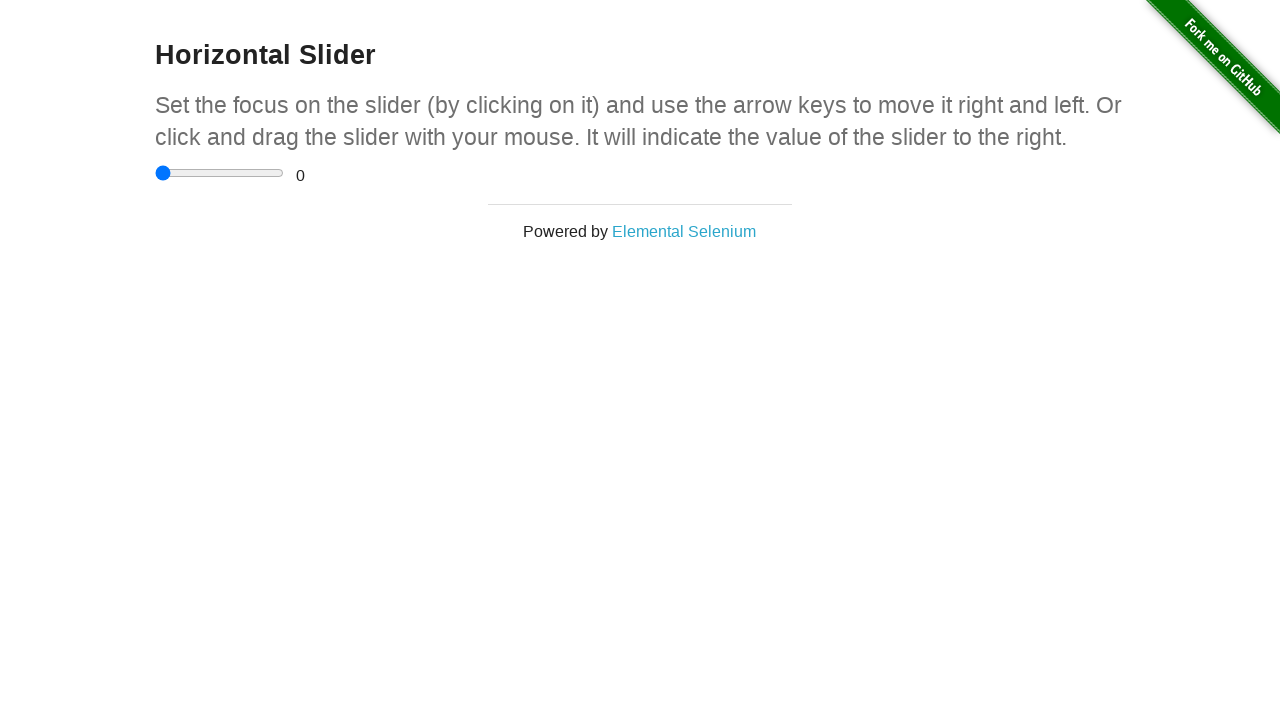

Located horizontal slider element
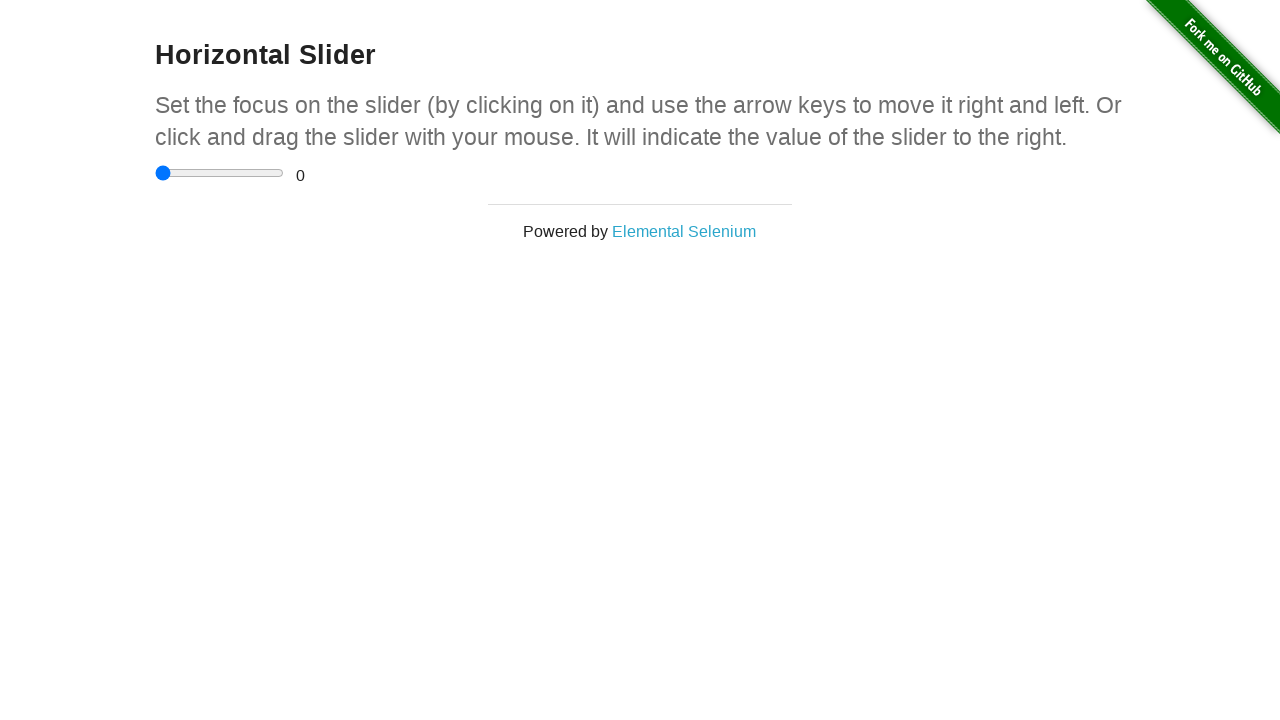

Set slider value to 4 on input[type='range']
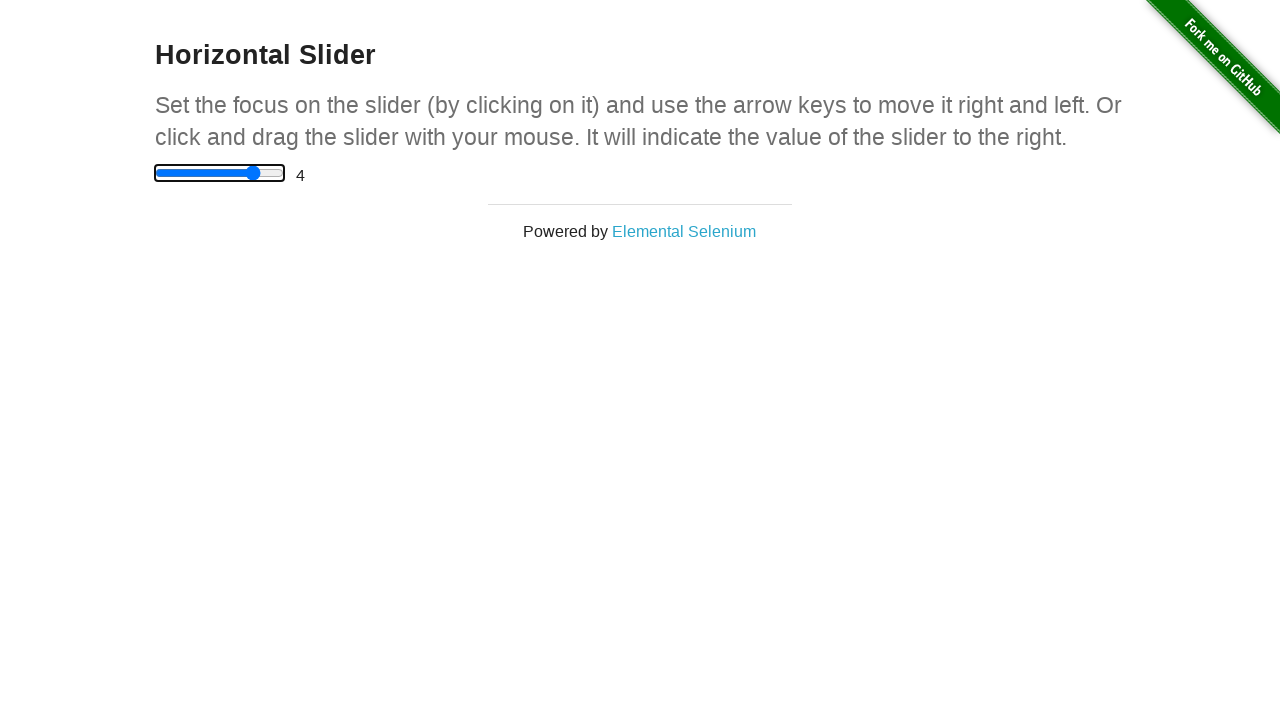

Pressed ArrowLeft to move slider left
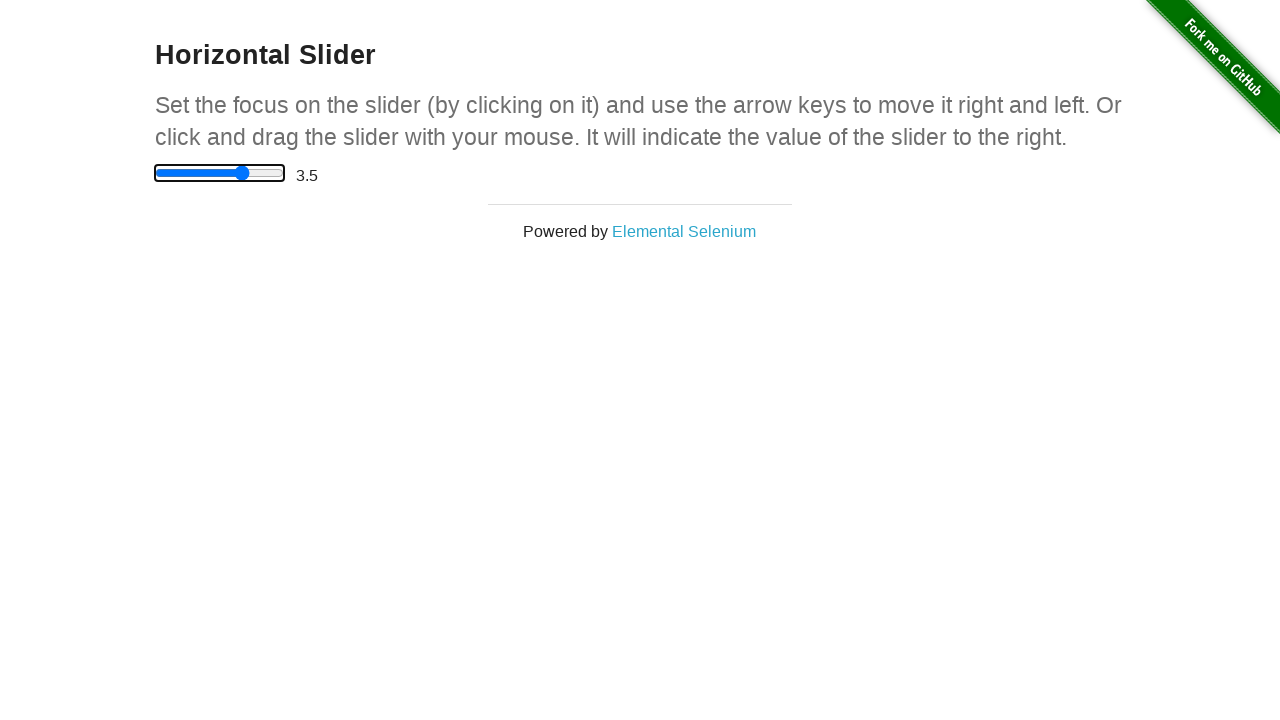

Pressed ArrowLeft again to move slider further left
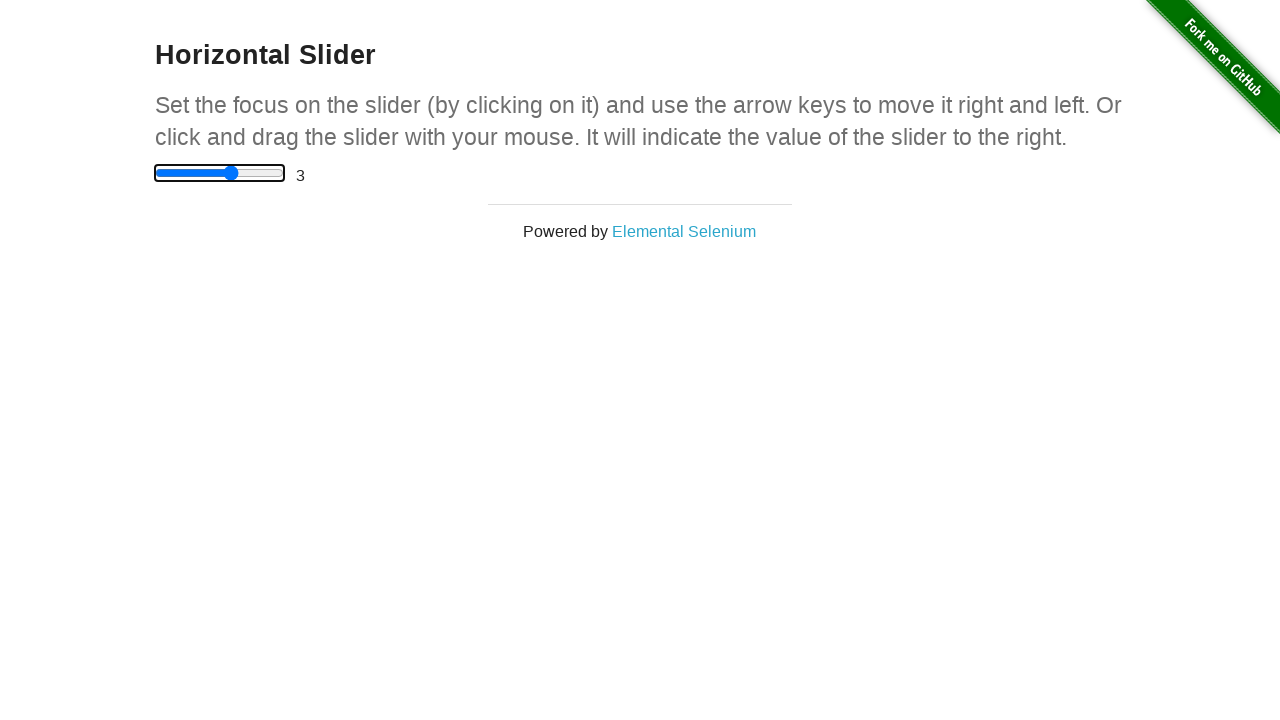

Pressed ArrowRight to move slider right
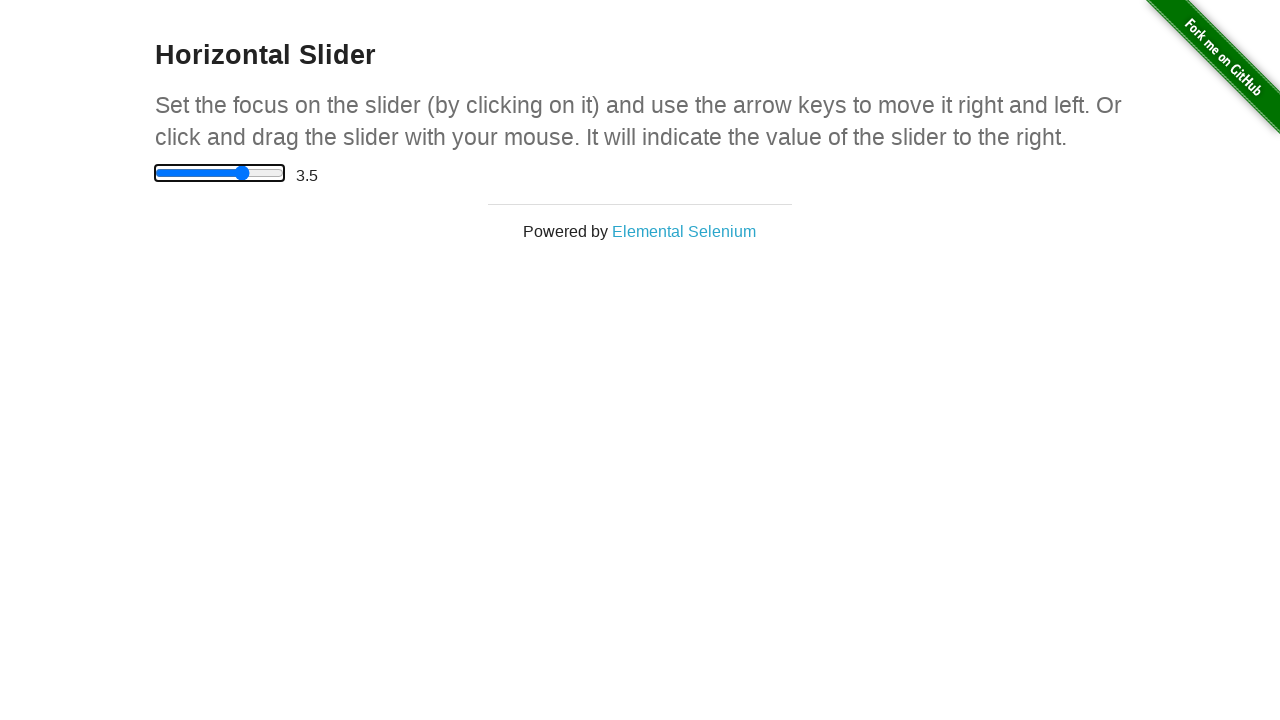

Pressed ArrowRight again to move slider further right
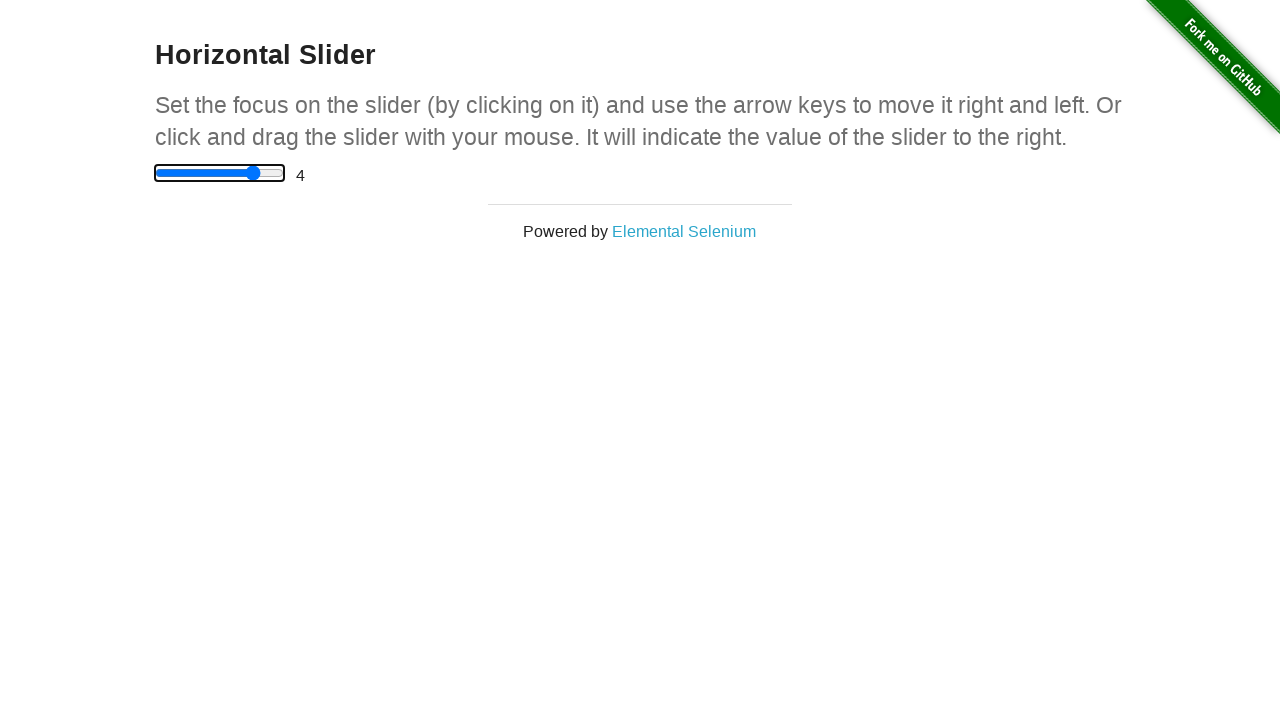

Pressed ArrowRight a third time to move slider further right
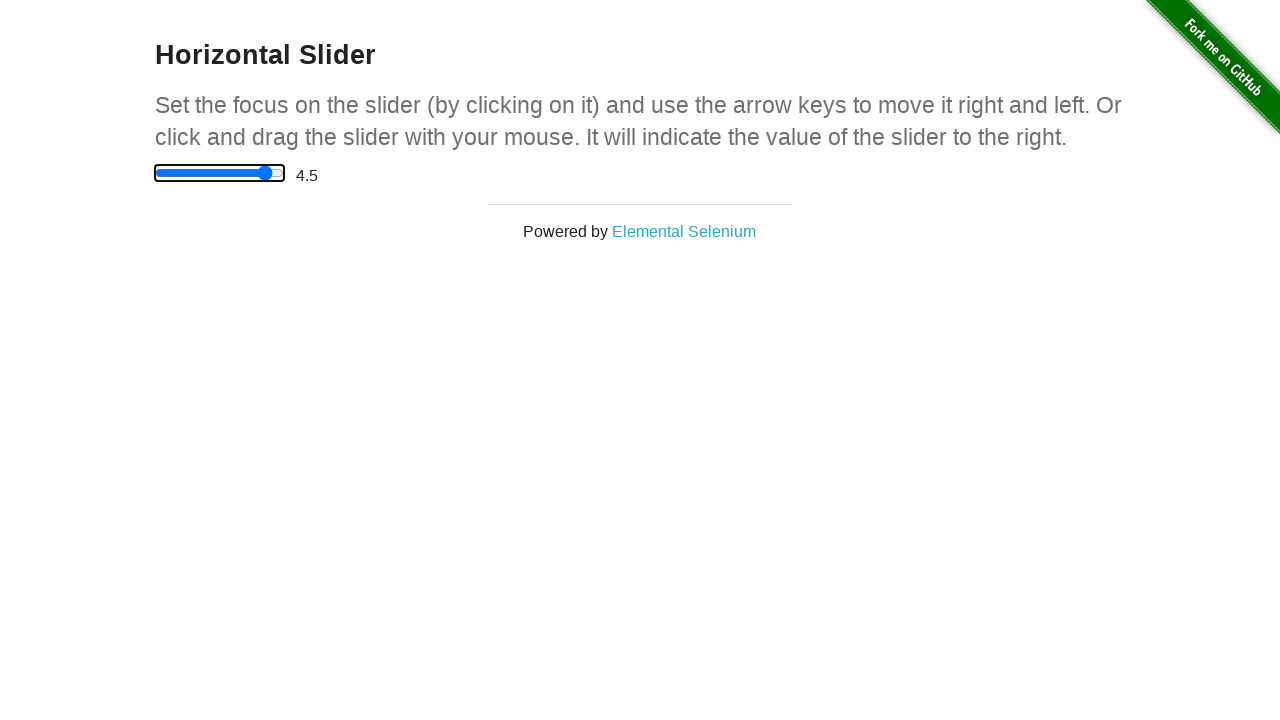

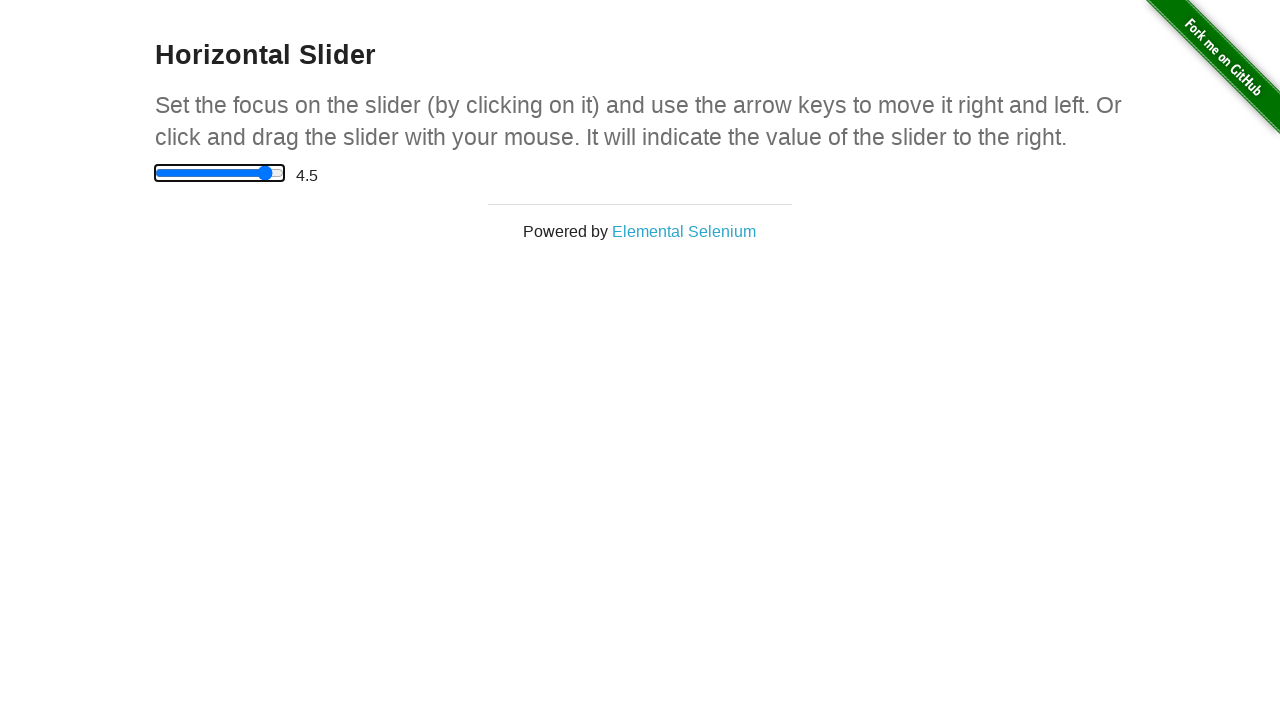